Tests successful user registration on an e-commerce playground site by filling out the registration form with generated user data, subscribing to newsletter, agreeing to terms, and verifying the success message.

Starting URL: https://ecommerce-playground.lambdatest.io/index.php?route=account/register

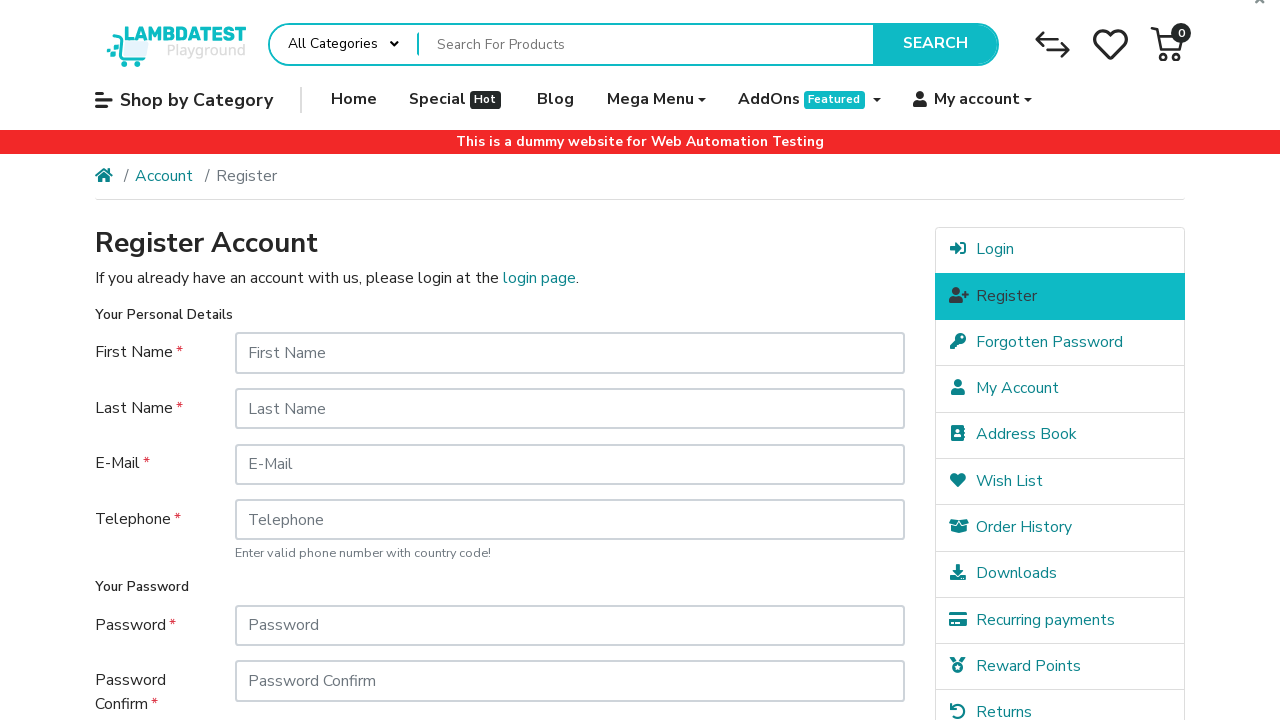

Filled first name field with 'John' on #input-firstname
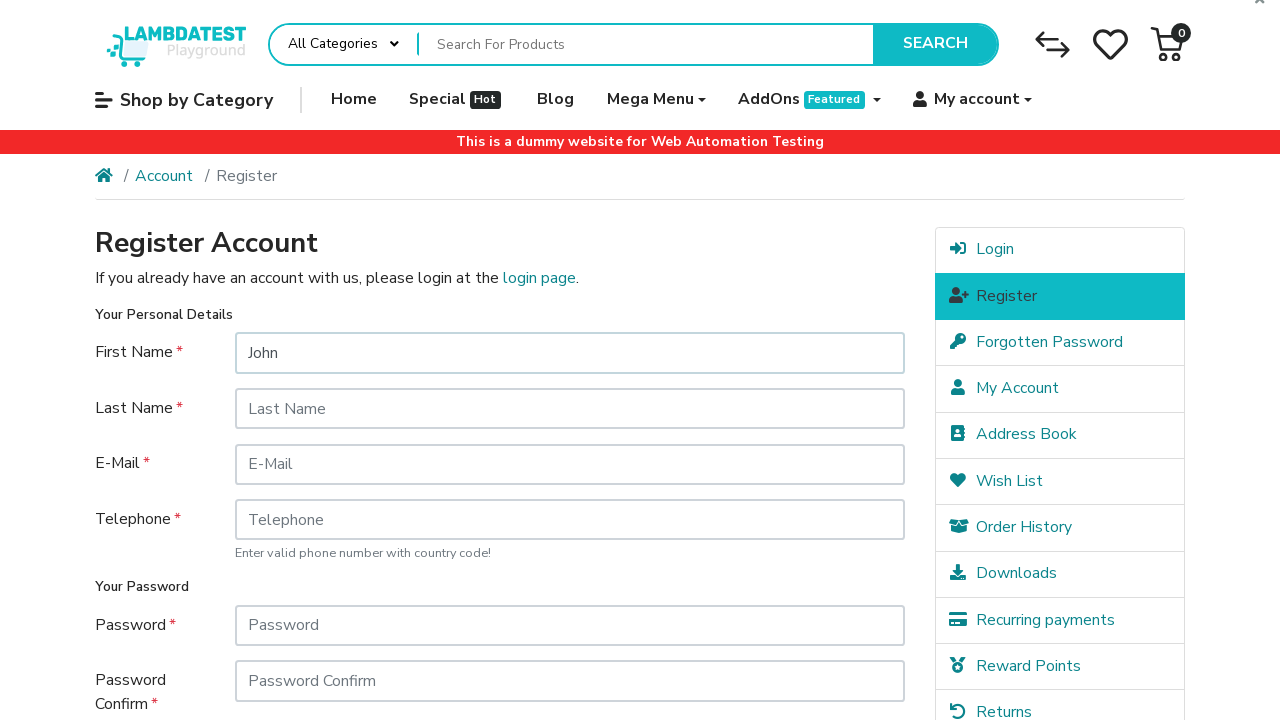

Filled last name field with 'Smith' on #input-lastname
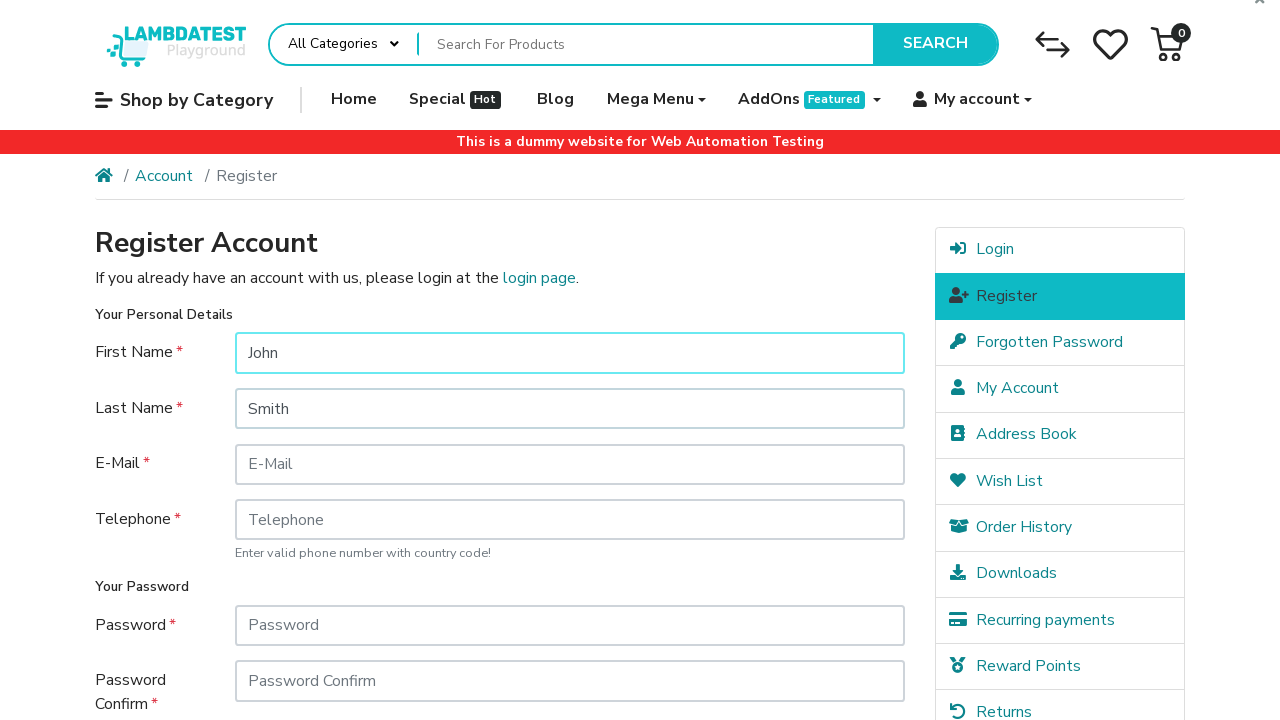

Filled email field with 'testuser2096@example.com' on #input-email
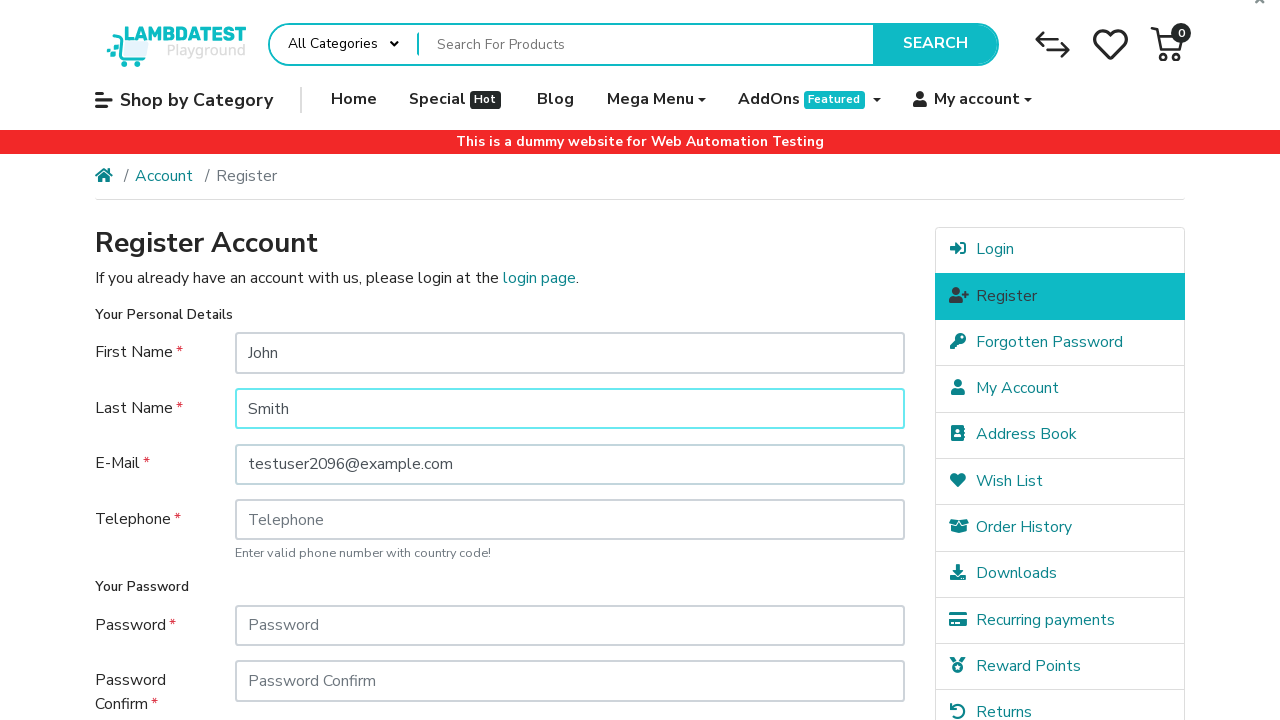

Filled telephone field with '212641000100' on #input-telephone
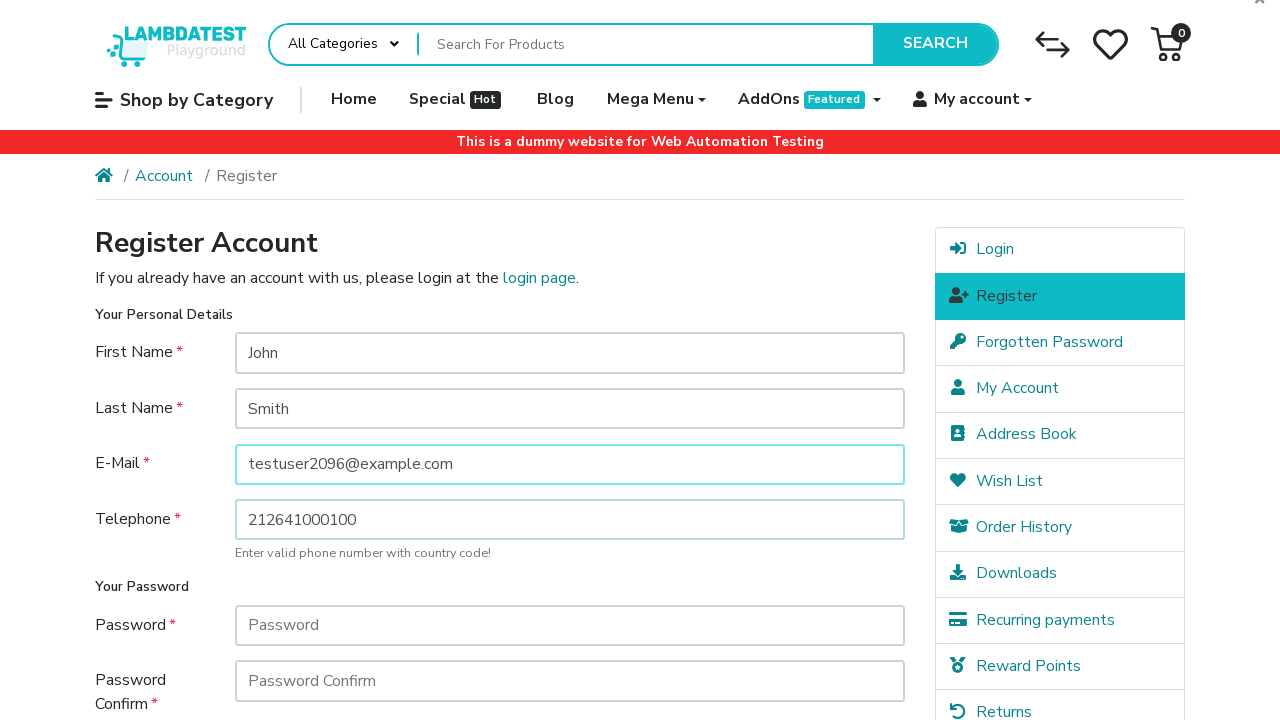

Filled password field on #input-password
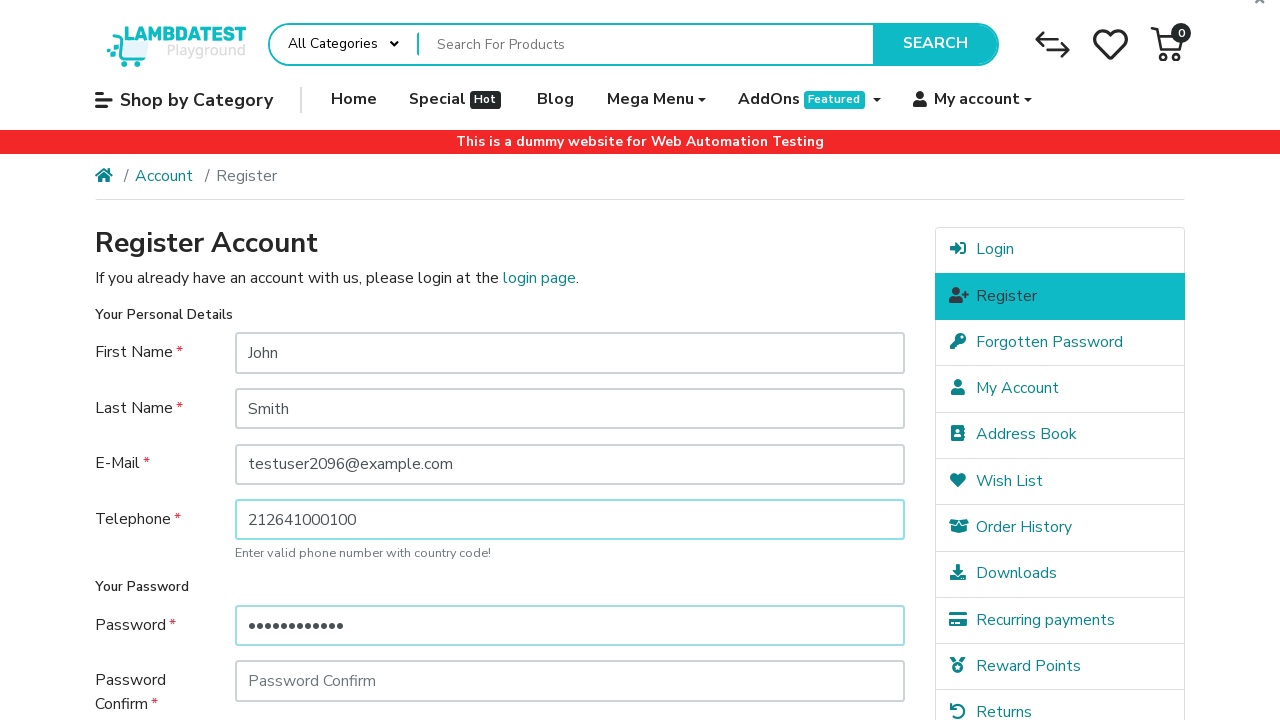

Filled password confirmation field on #input-confirm
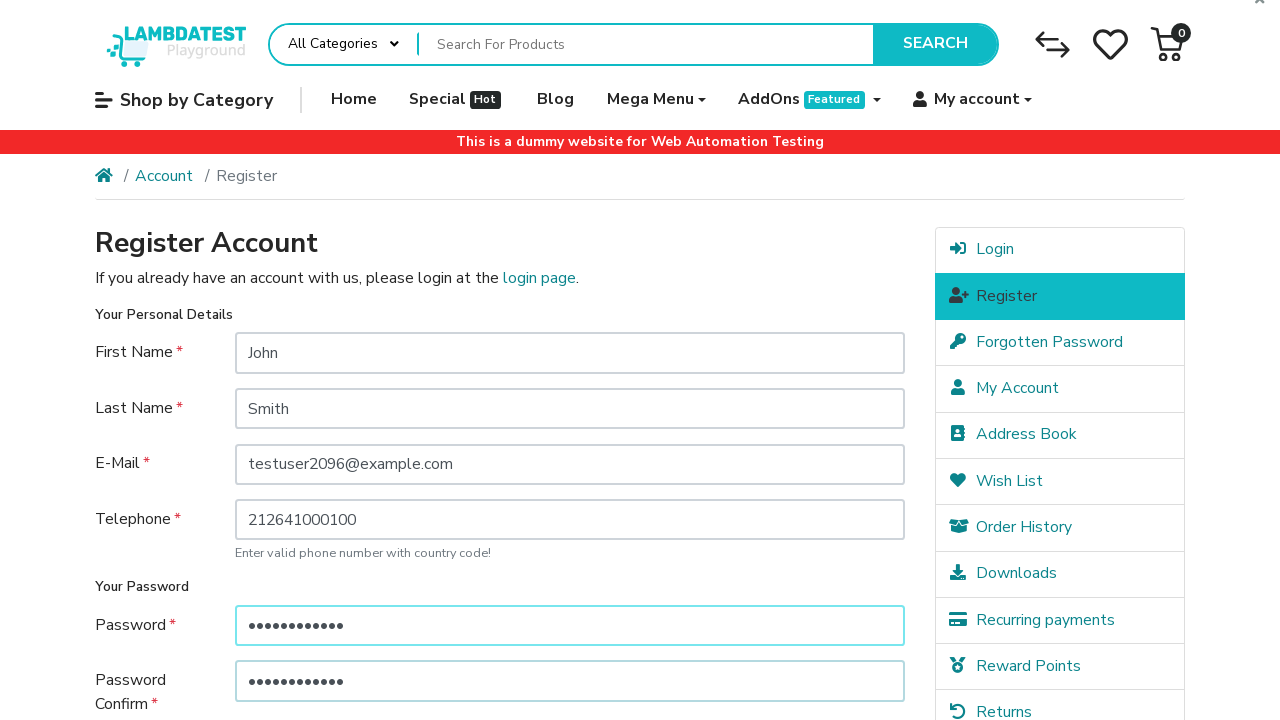

Clicked newsletter subscription checkbox at (274, 514) on xpath=//*[@id="content"]/form/fieldset[3]/div/div/div[1]/label
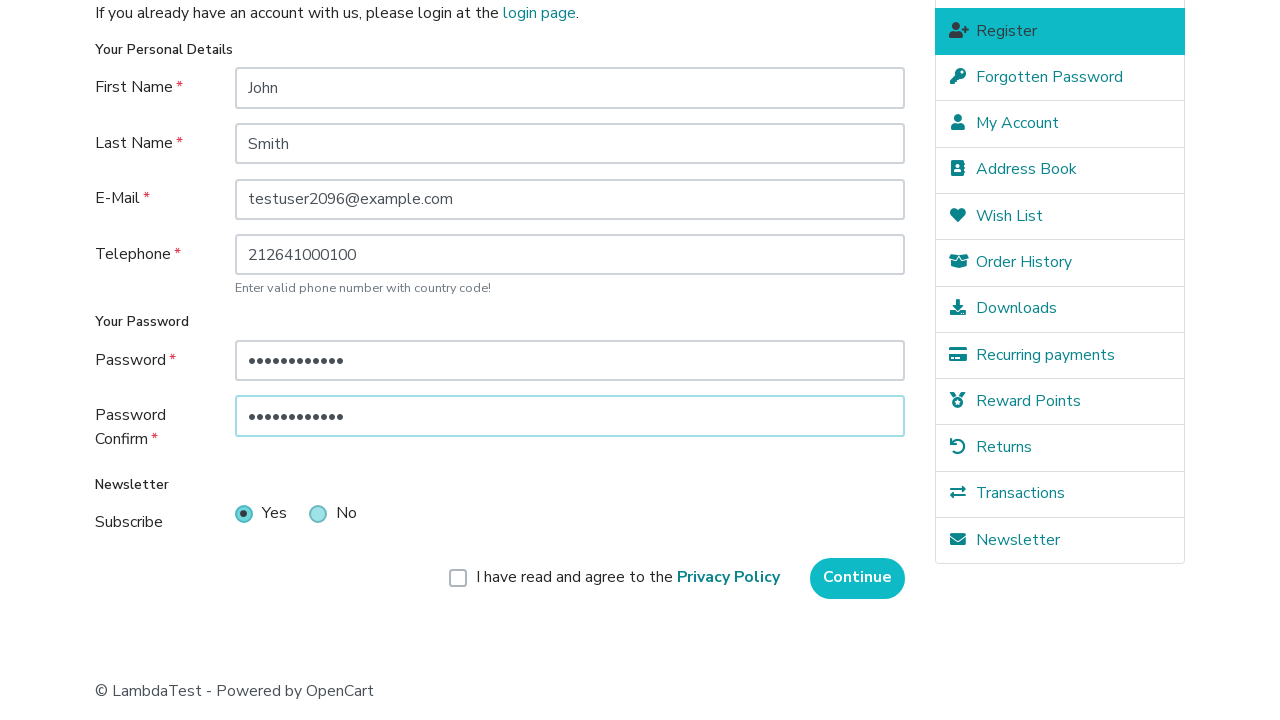

Clicked agree to terms checkbox at (628, 578) on xpath=//*[@id="content"]/form/div/div/div/label
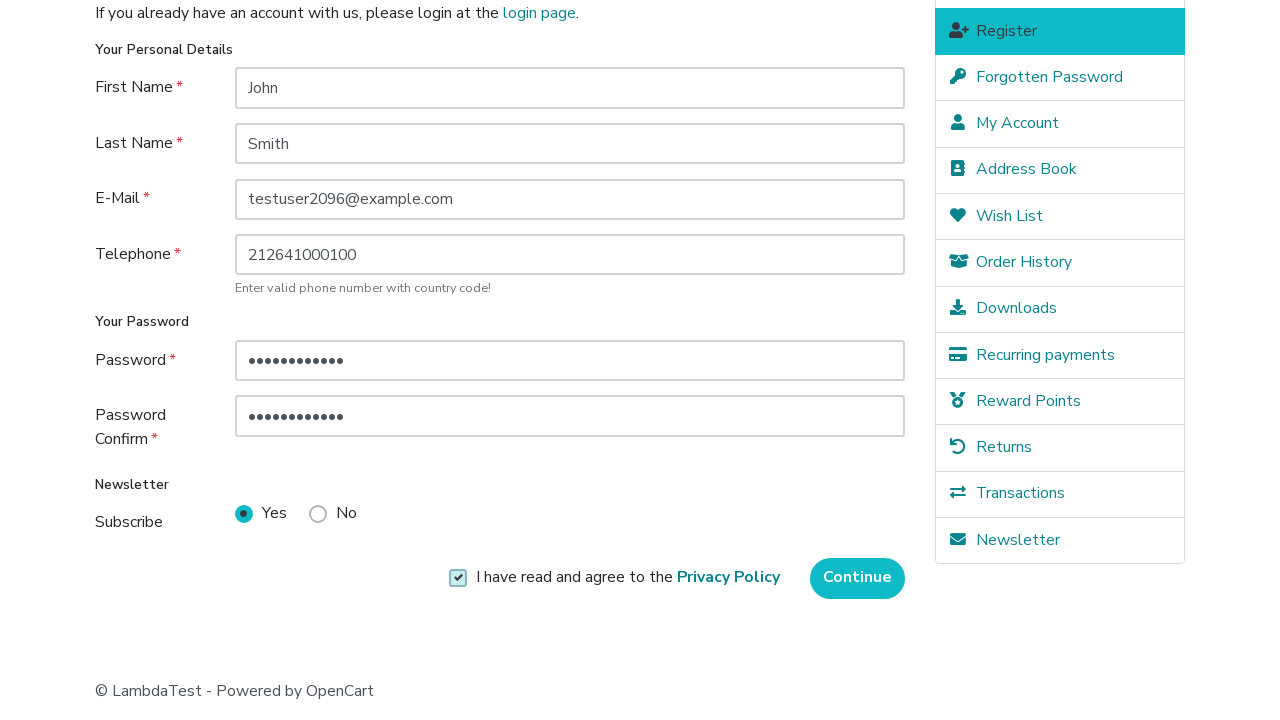

Clicked registration form submit button at (858, 578) on xpath=//*[@id="content"]/form/div/div/input
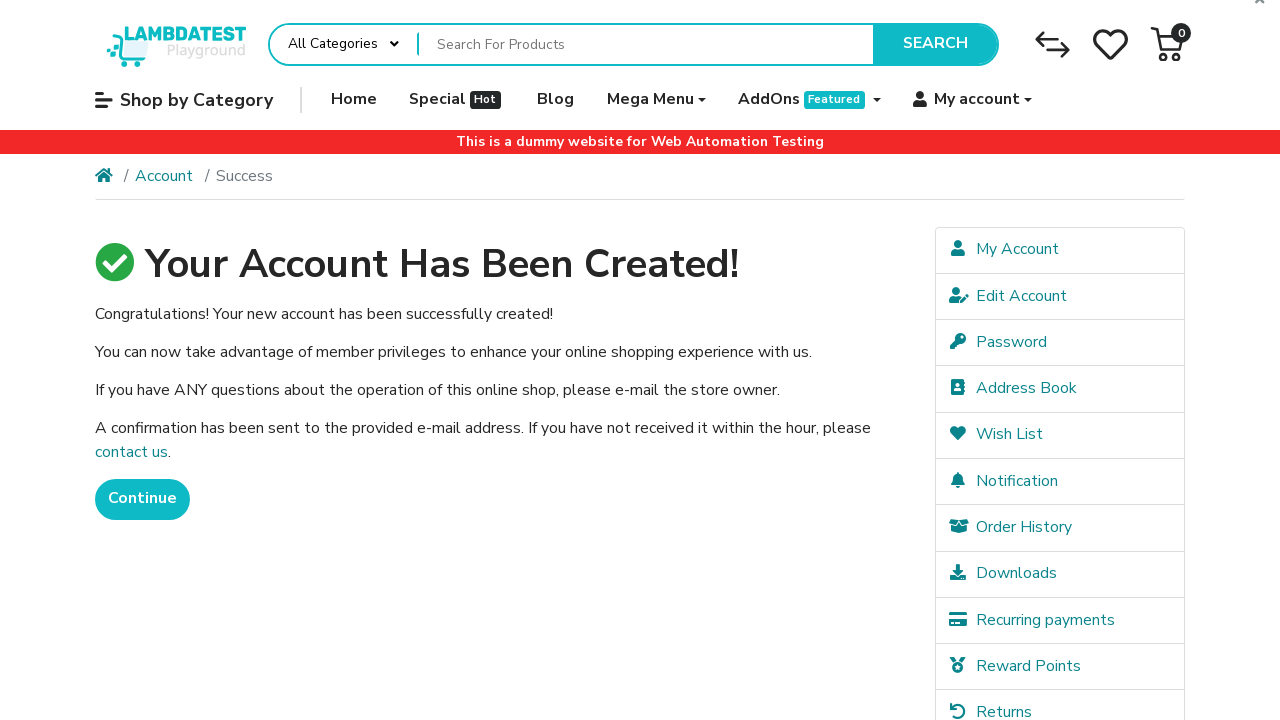

Success message header appeared
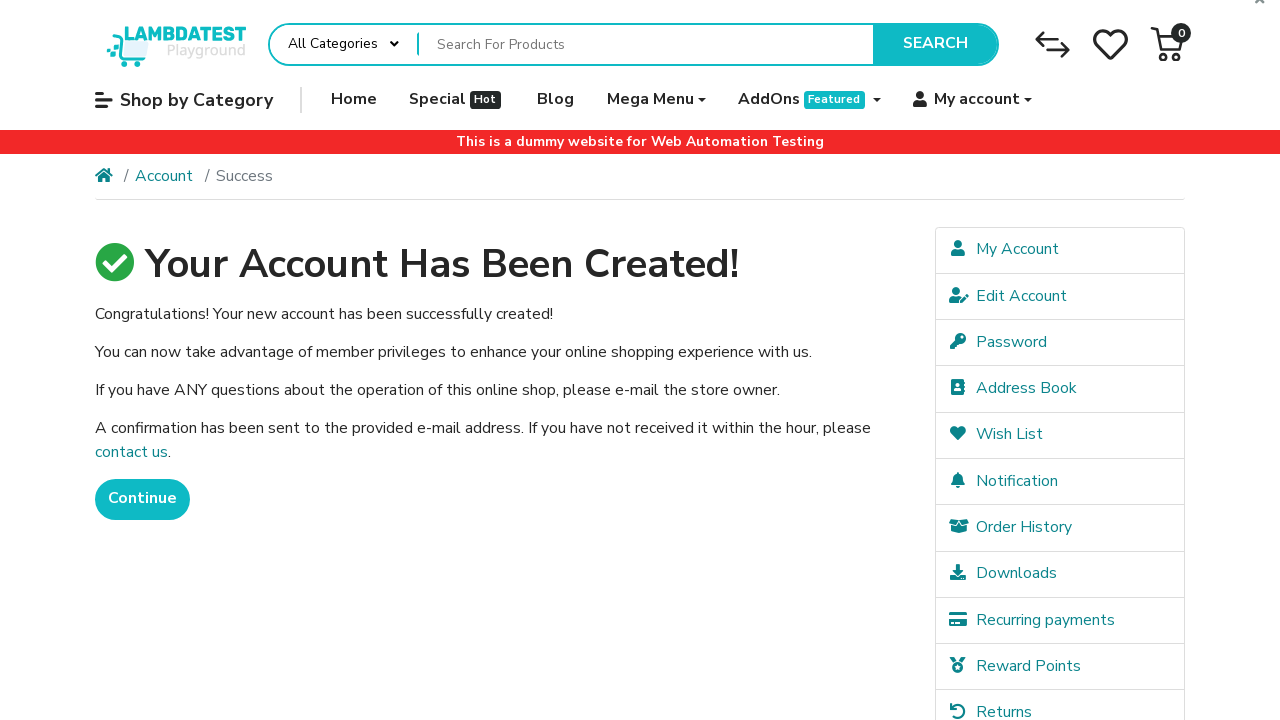

Located success header element
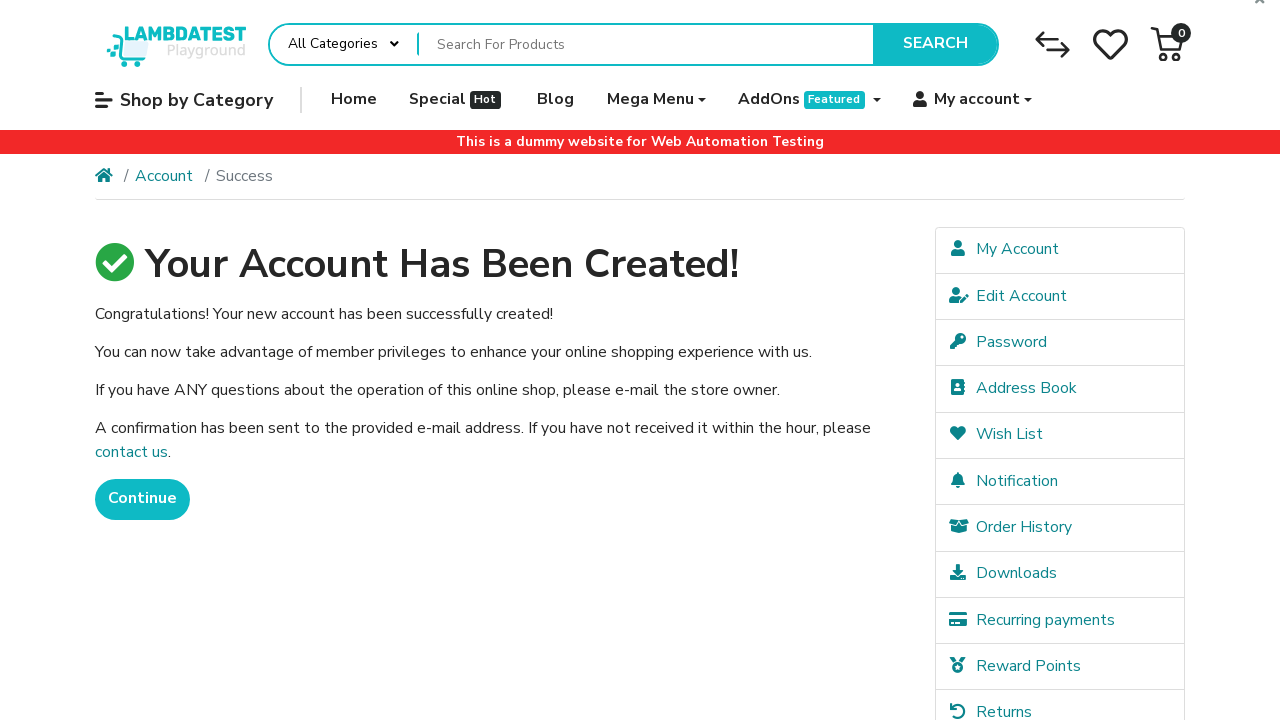

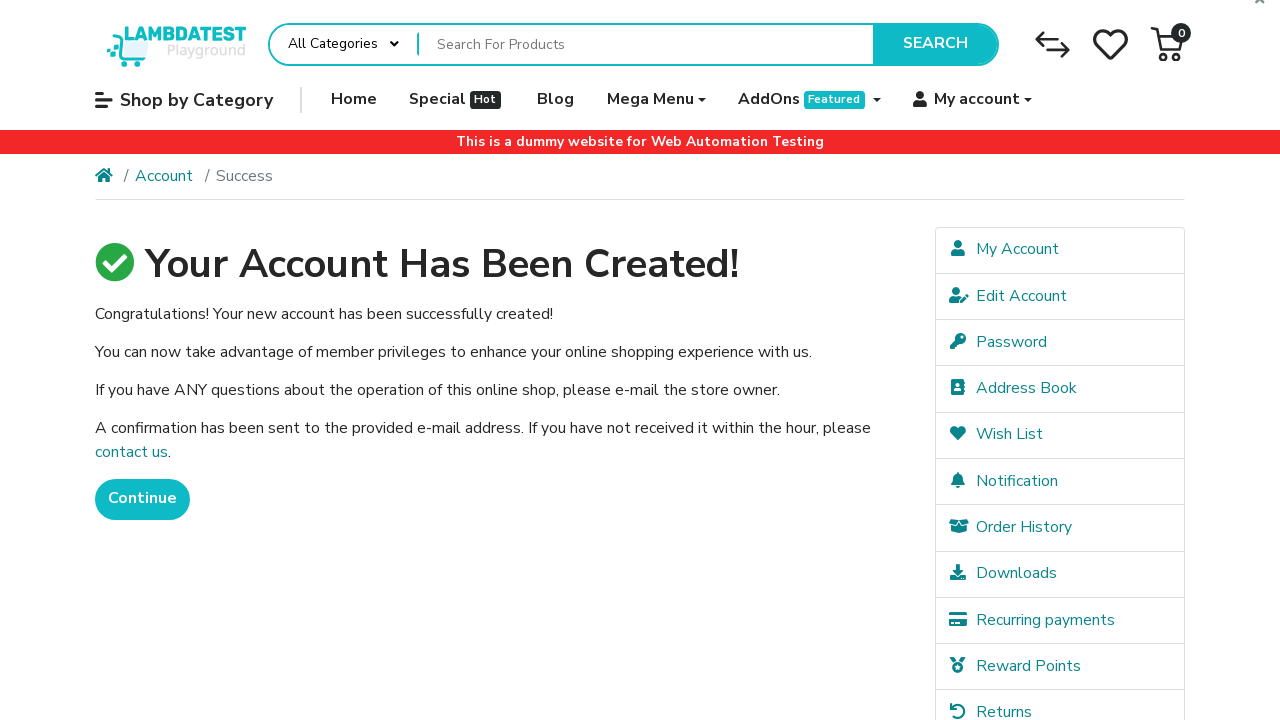